Navigates to Automation Exercise website and locates various navigation menu elements including Home, Products, Cart, Signup/Login, Test Cases, API Testing, Video Tutorials, and Contact us links.

Starting URL: https://automationexercise.com/

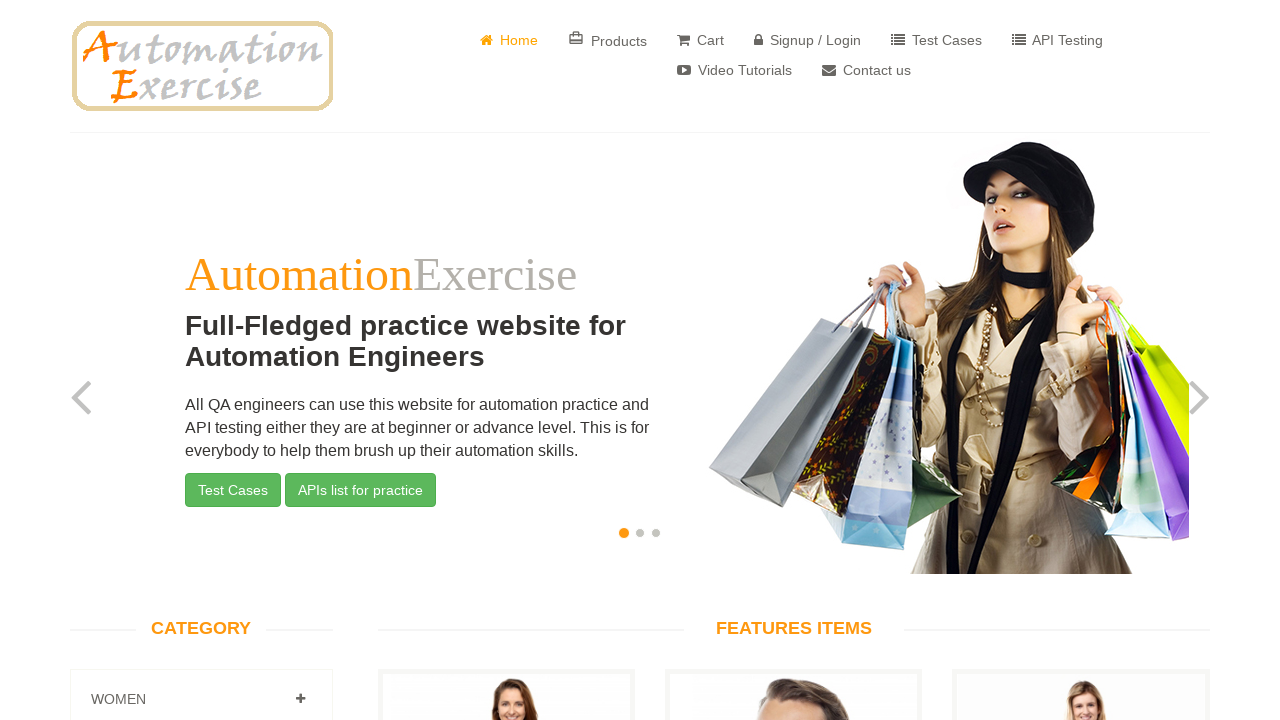

Home link element located and waited for
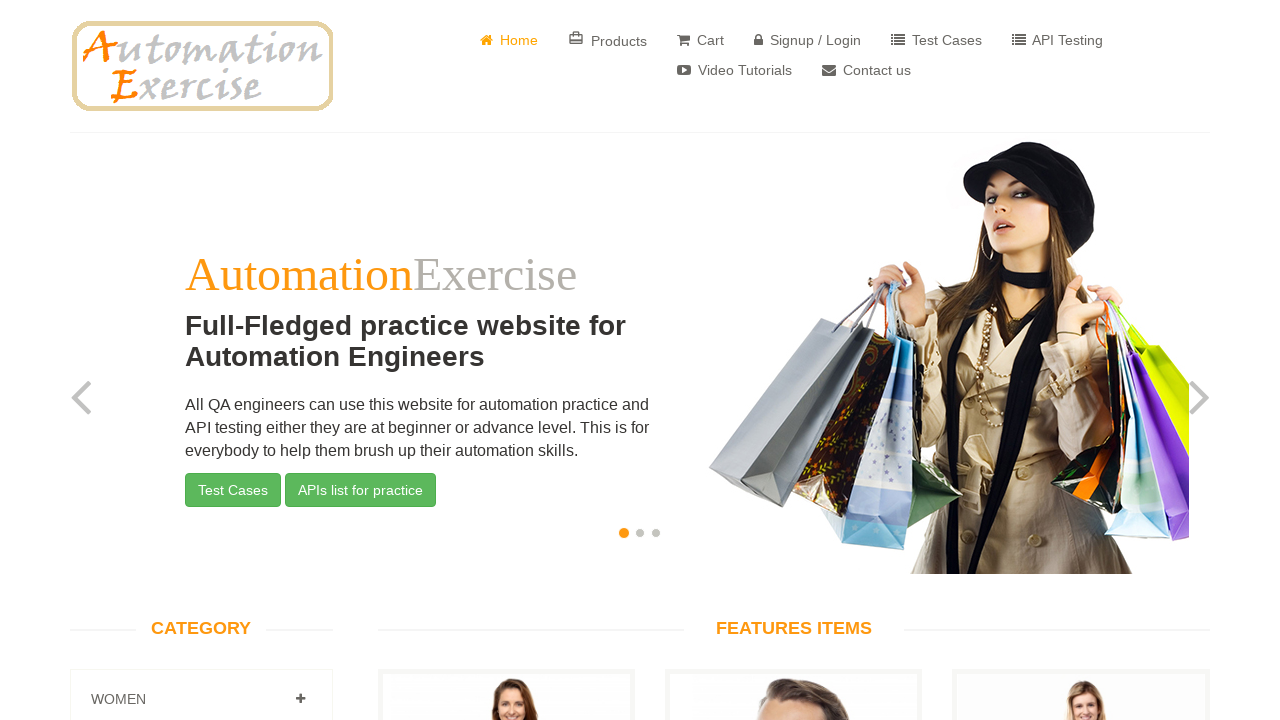

Products link element located and waited for
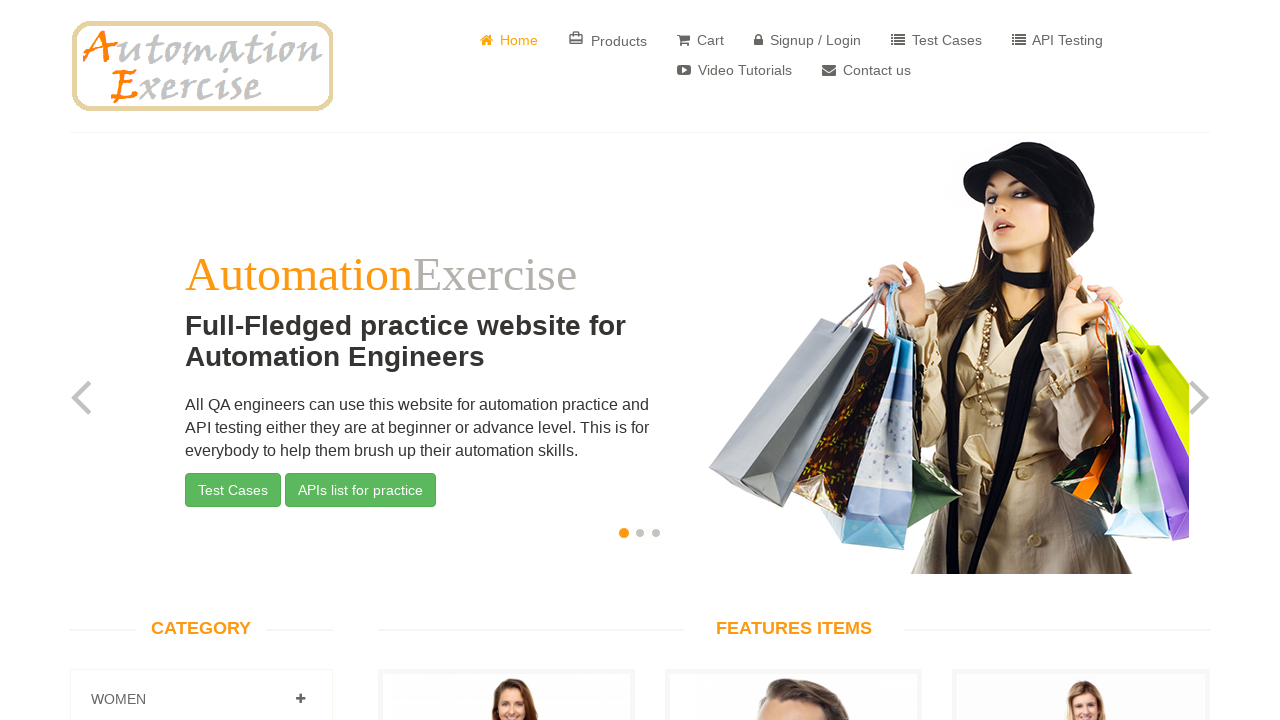

Cart link element located and waited for
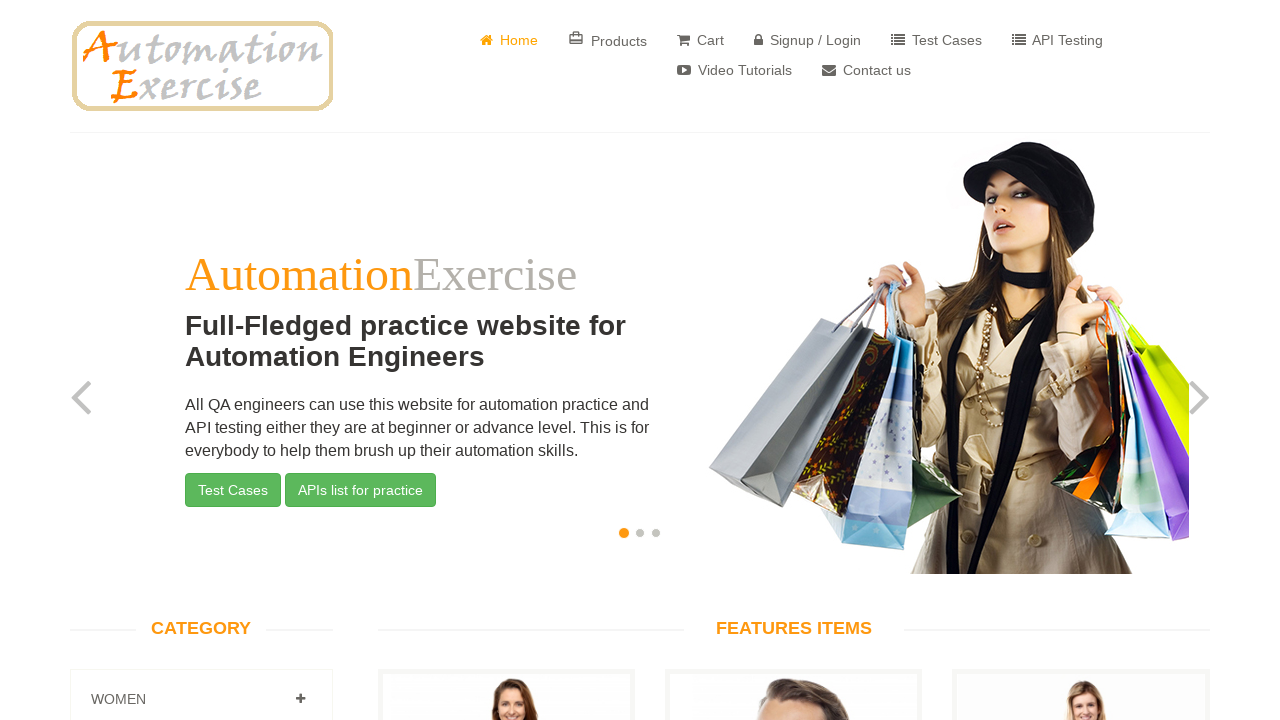

Signup/Login link element located and waited for
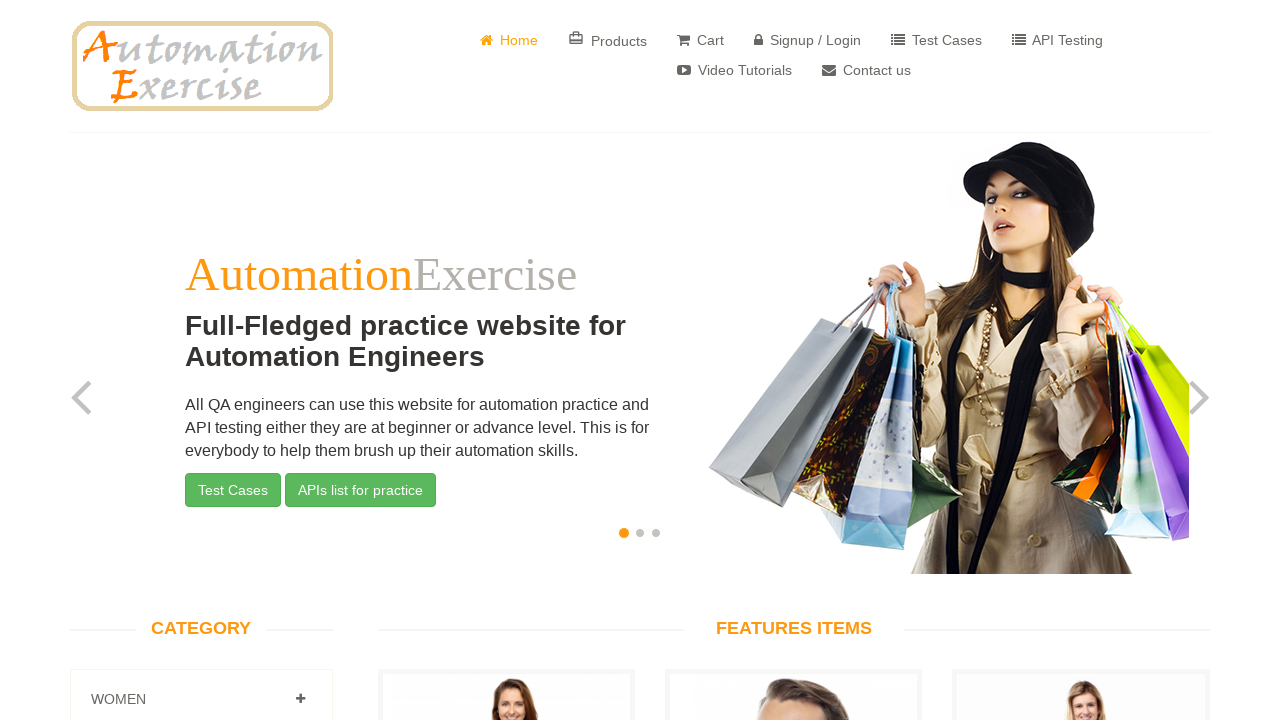

Test Cases link element located and waited for
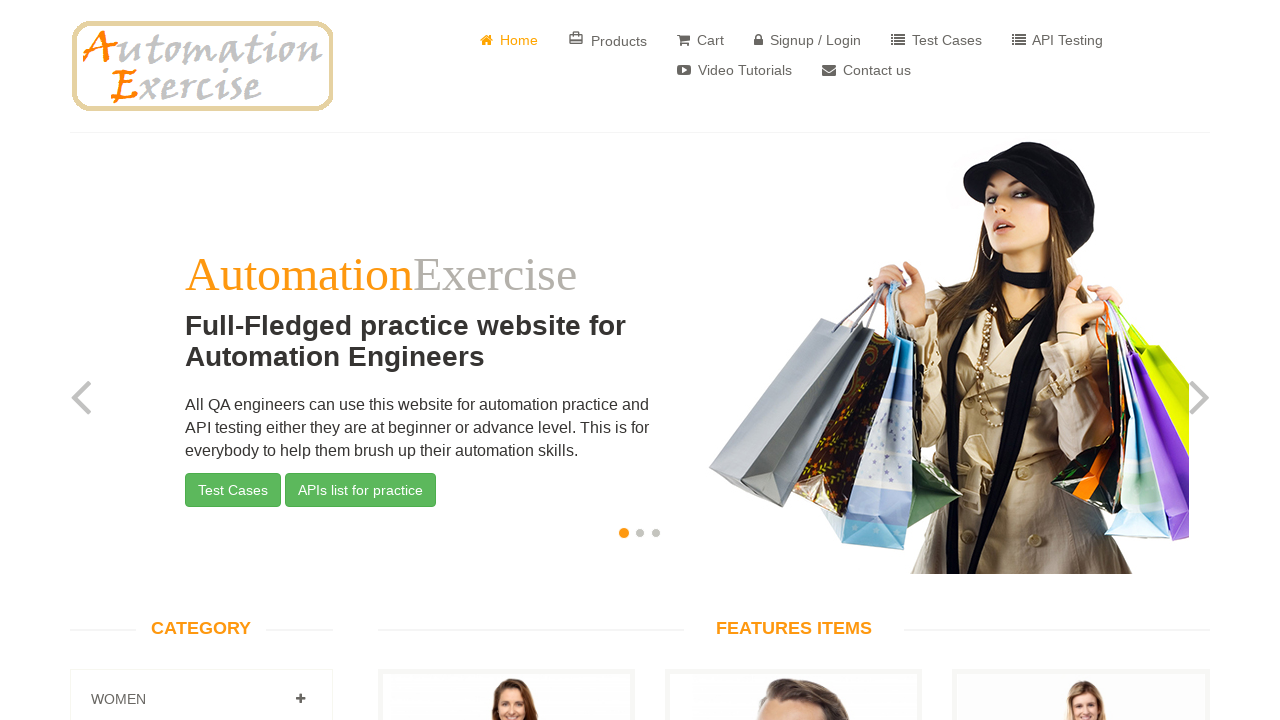

API Testing link element located and waited for
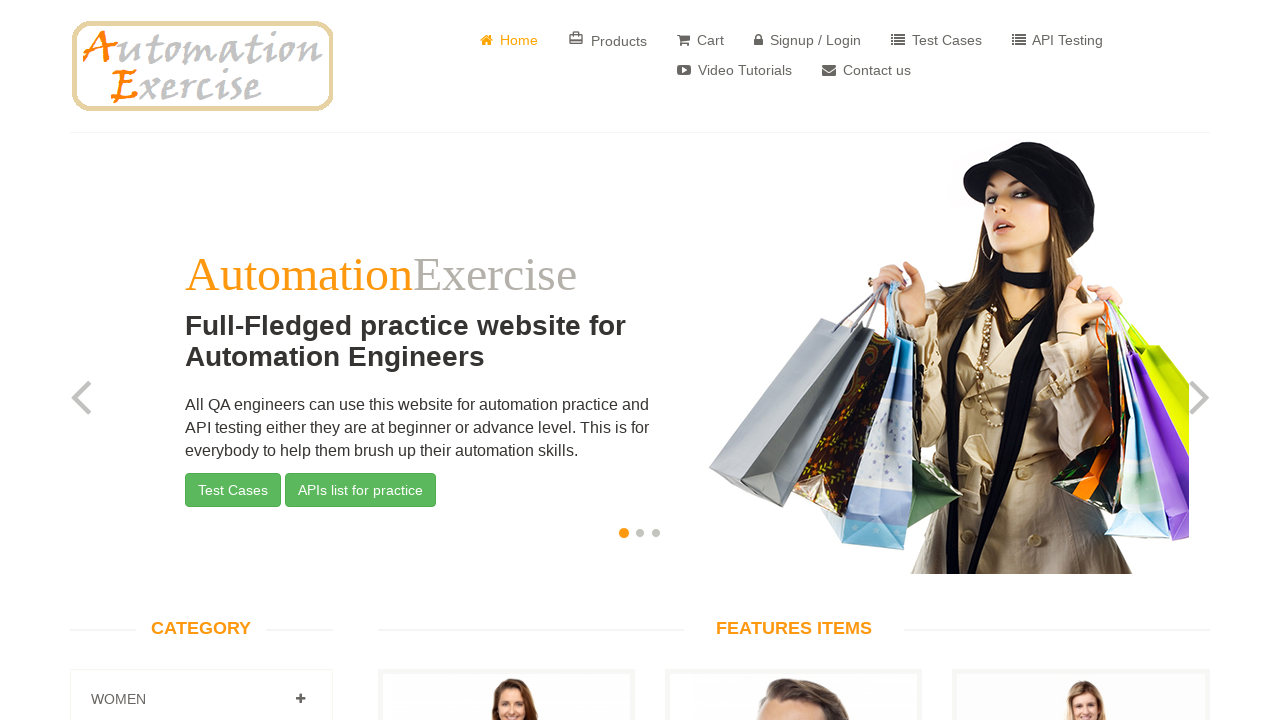

Video Tutorials link element located and waited for
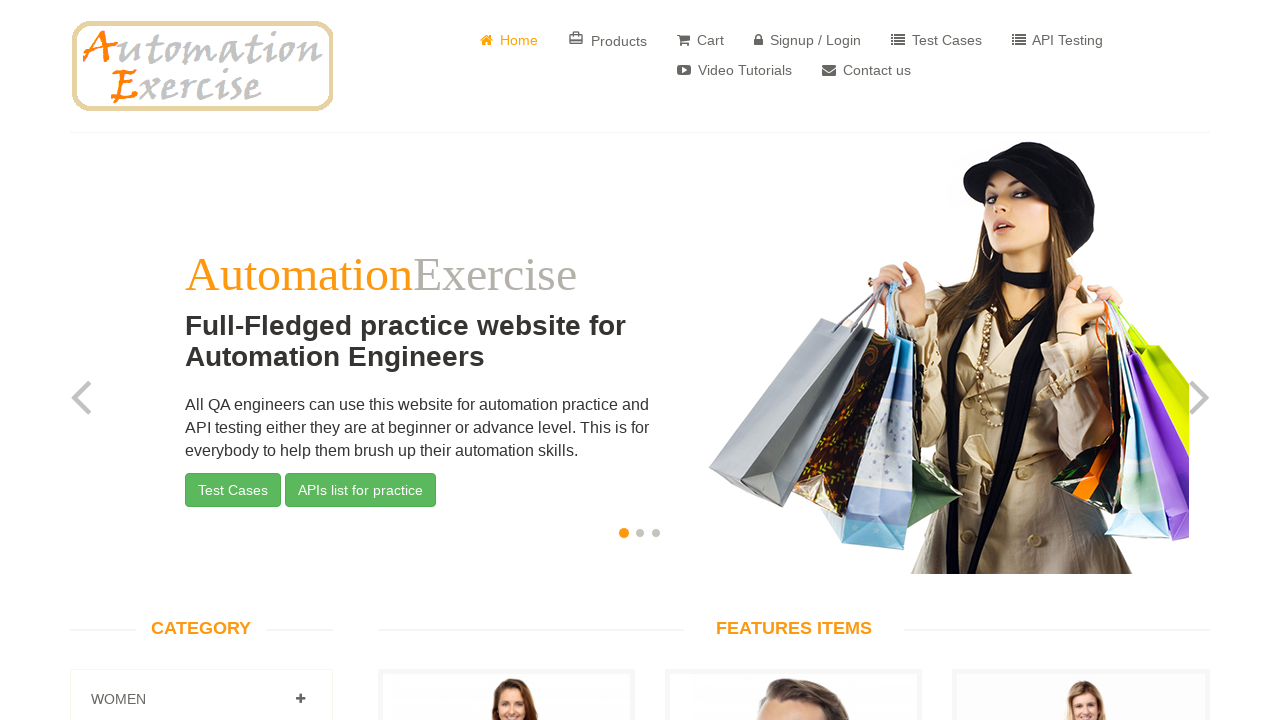

Contact us link element located and waited for
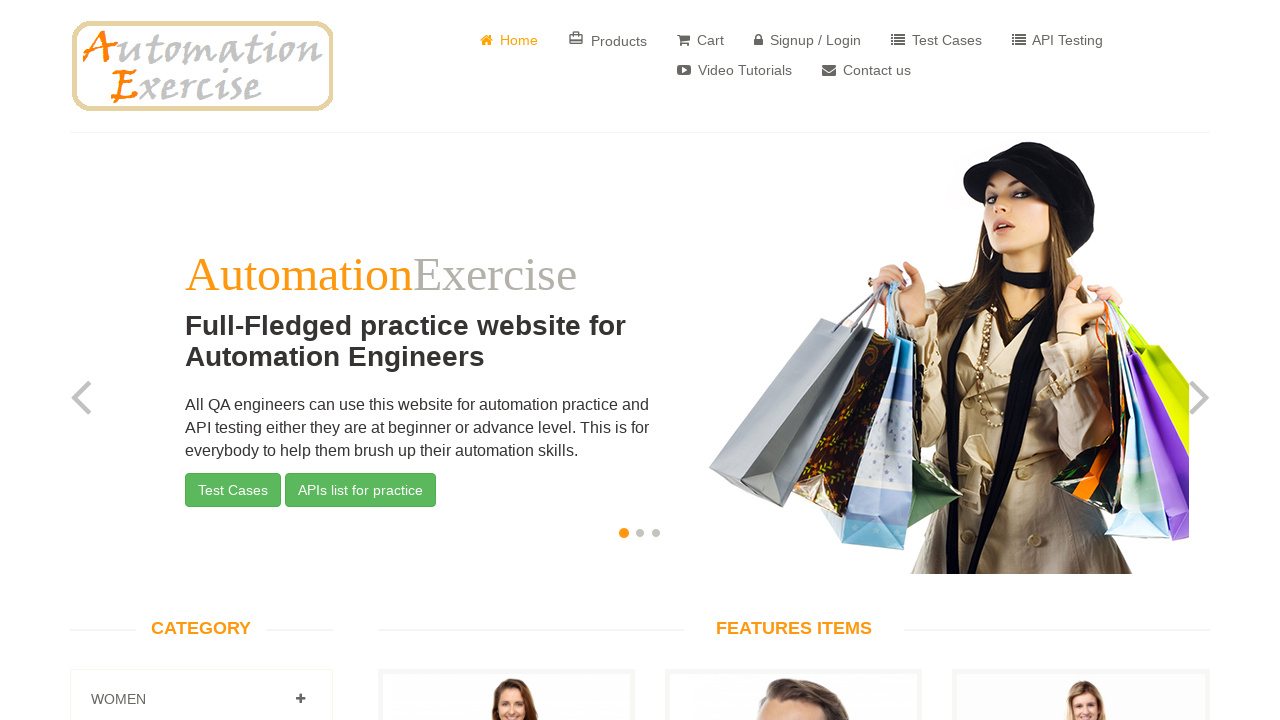

Clicked on Video Tutorials link at (734, 70) on text=Video Tutorials
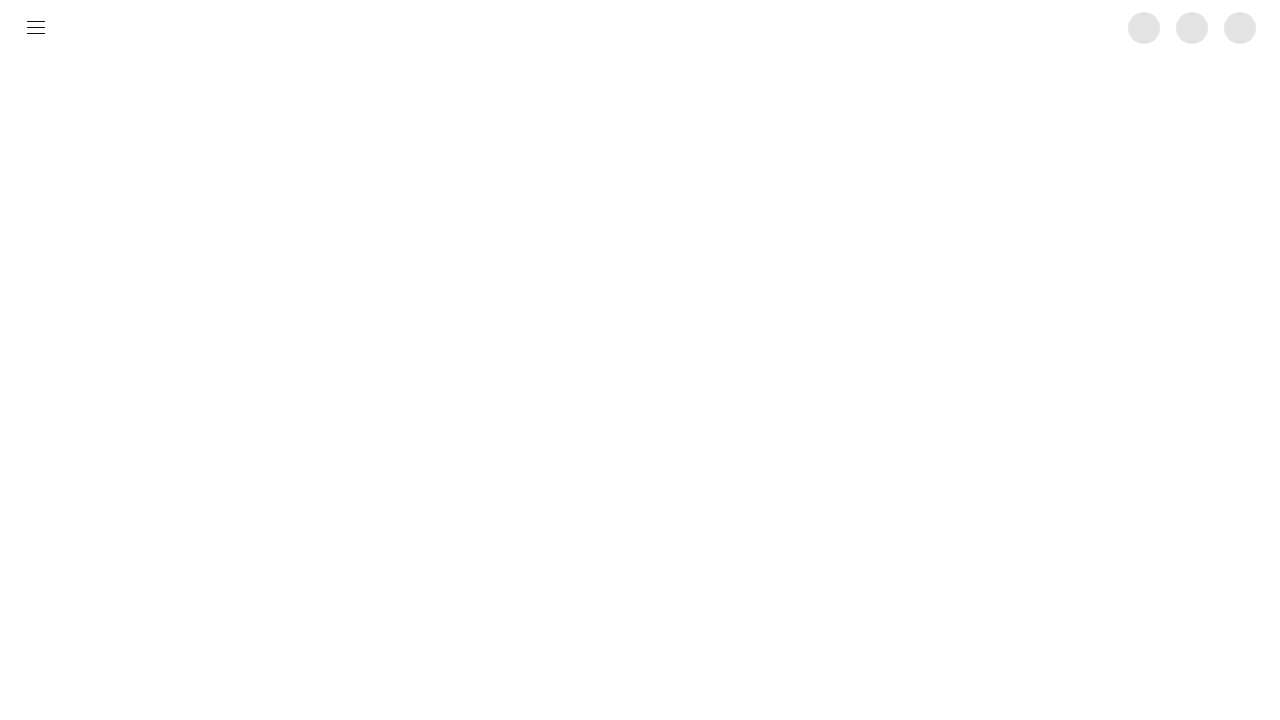

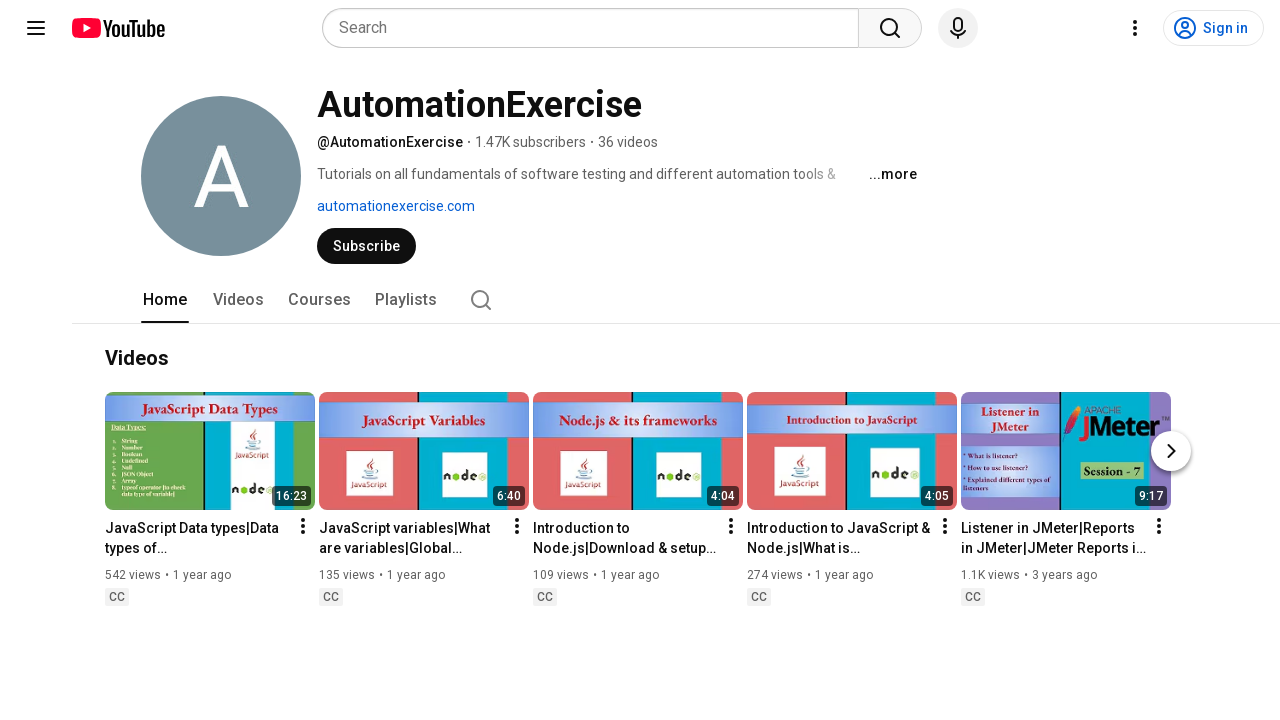